Tests adding specific products (Cucumber, Broccoli, Beetroot) to a shopping cart on an e-commerce practice website by iterating through available products and clicking the Add to Cart button for matching items.

Starting URL: https://rahulshettyacademy.com/seleniumPractise/

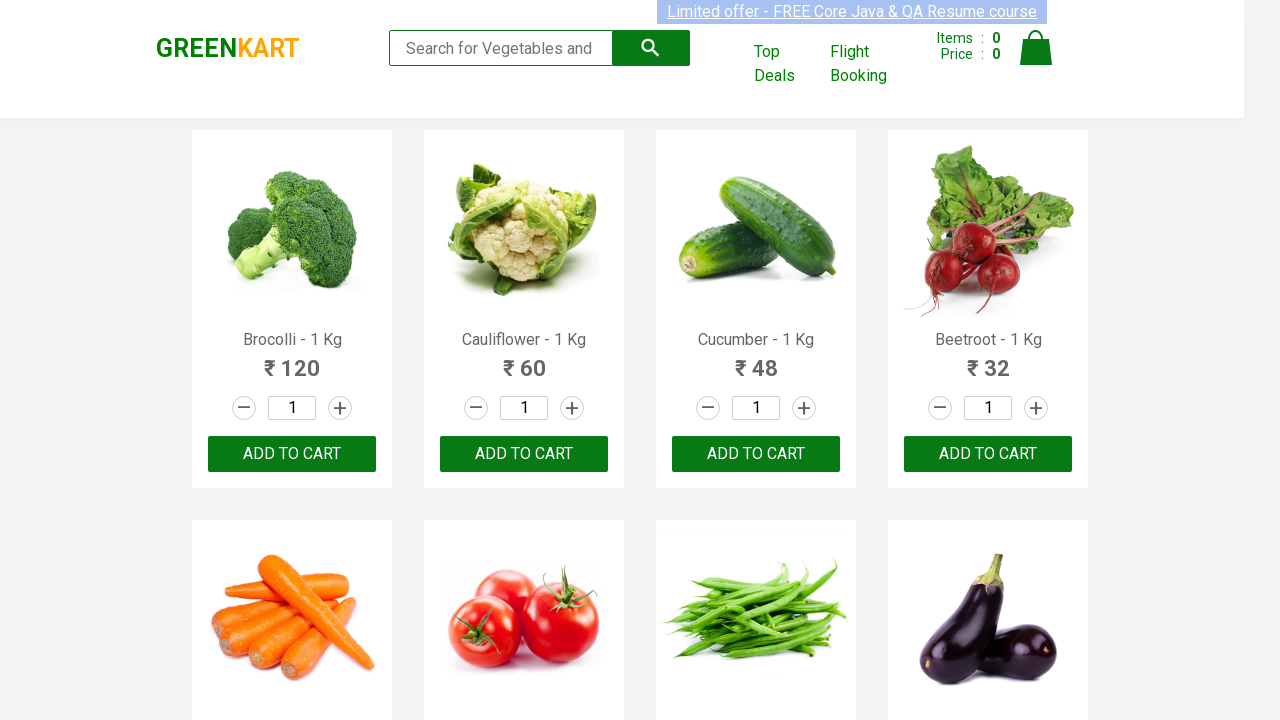

Waited for product names to load on the page
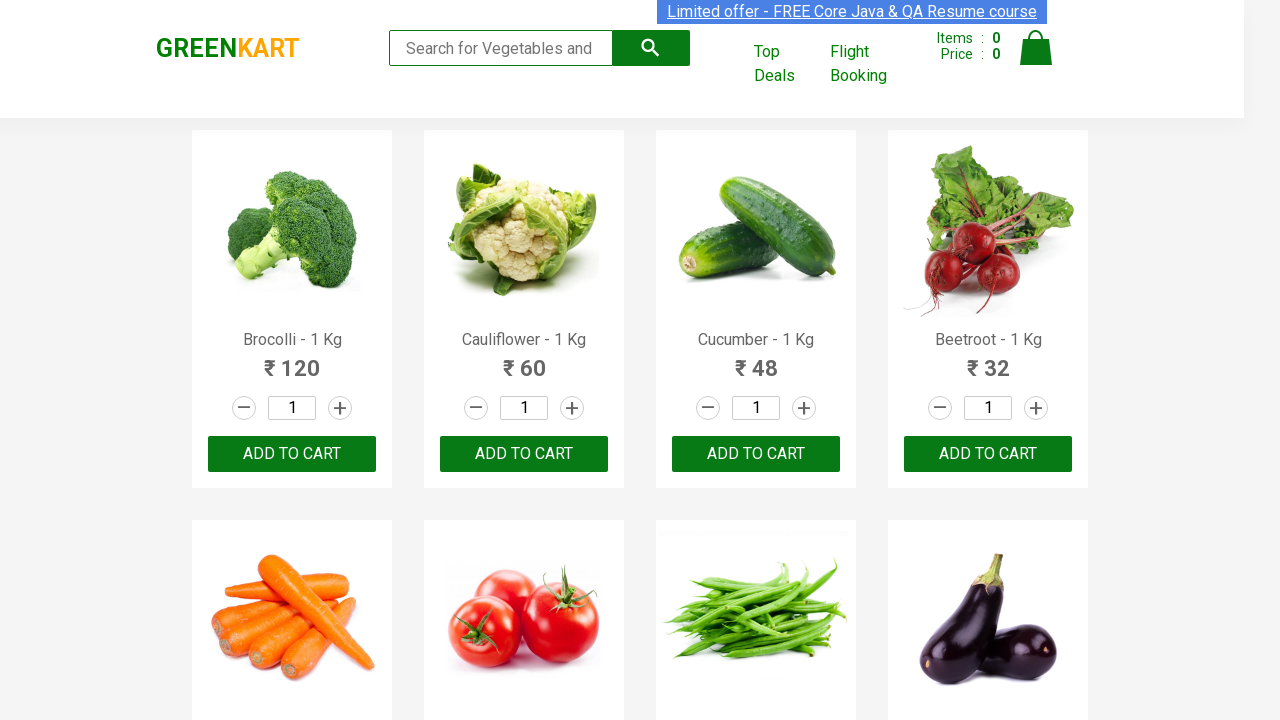

Retrieved all product name elements from the page
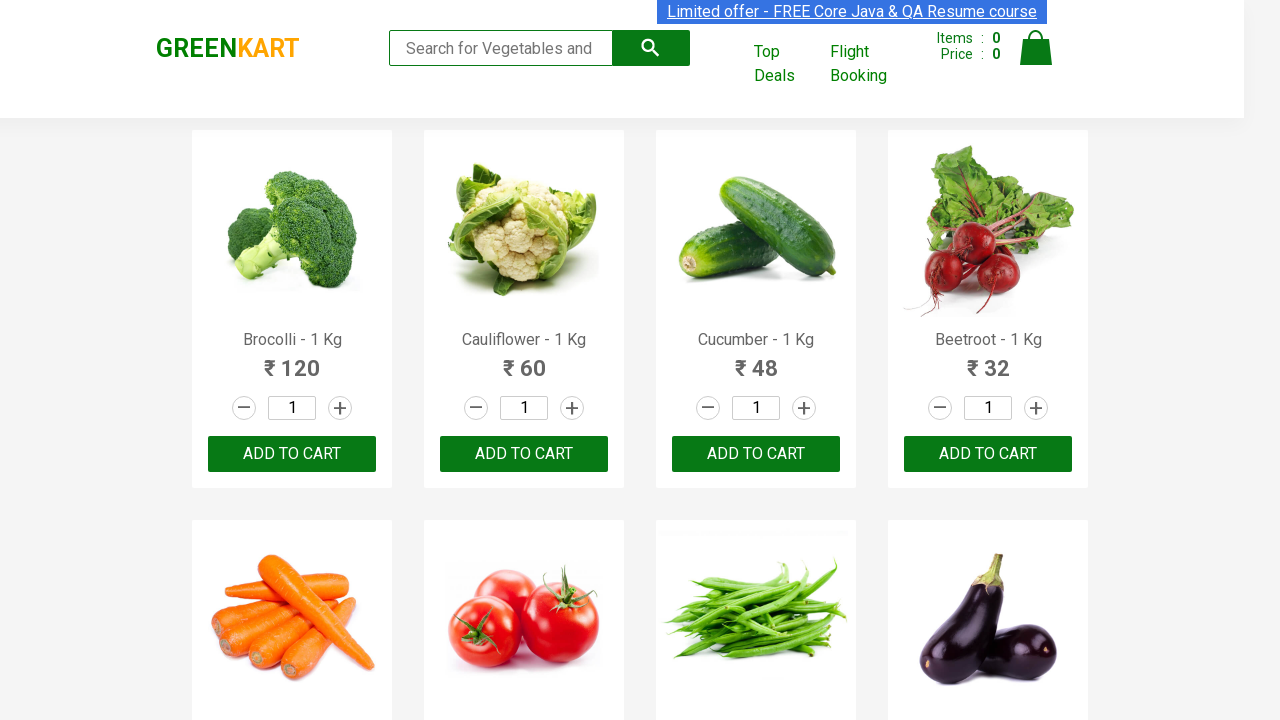

Clicked Add to Cart button for Cucumber at (756, 454) on xpath=//div[@class='product-action']/button >> nth=2
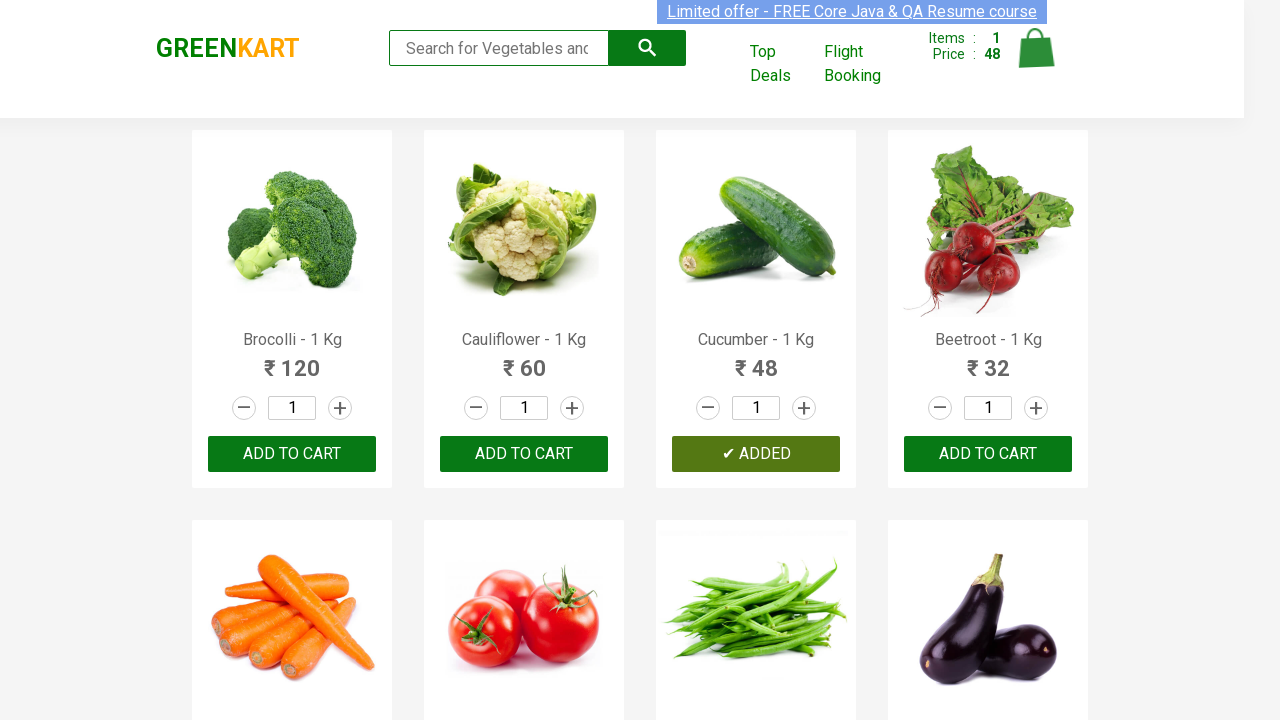

Clicked Add to Cart button for Beetroot at (988, 454) on xpath=//div[@class='product-action']/button >> nth=3
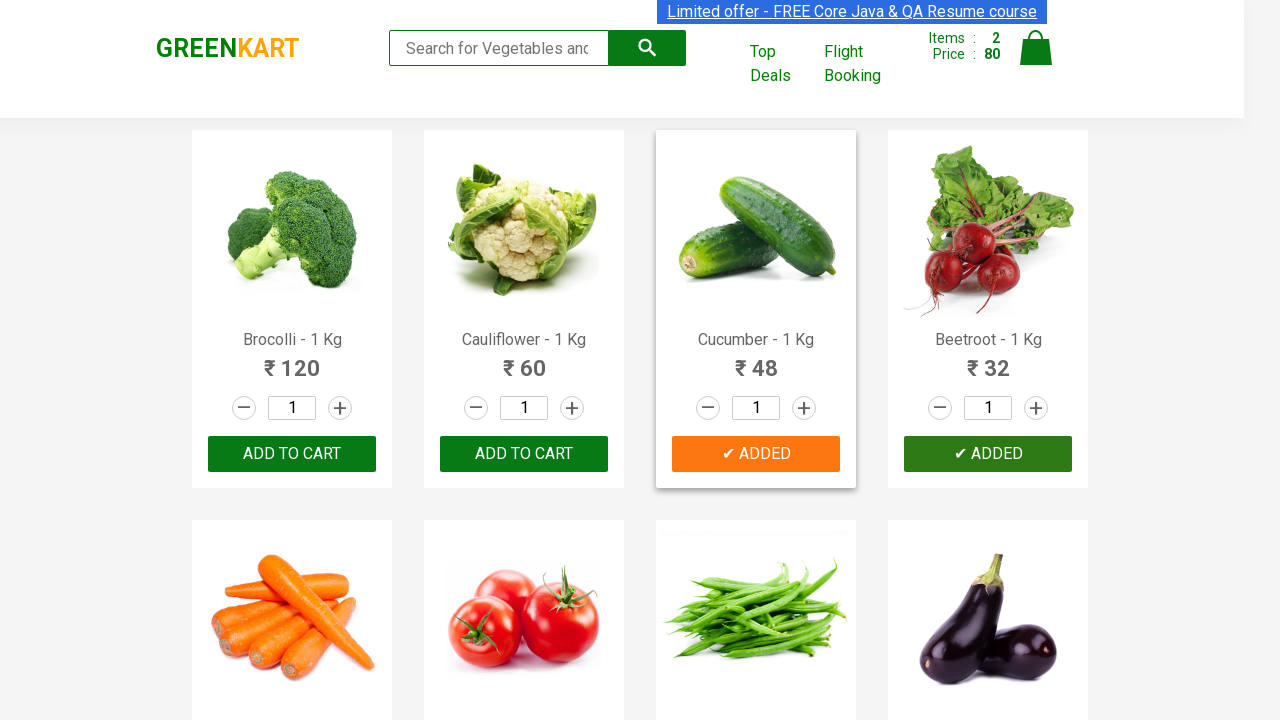

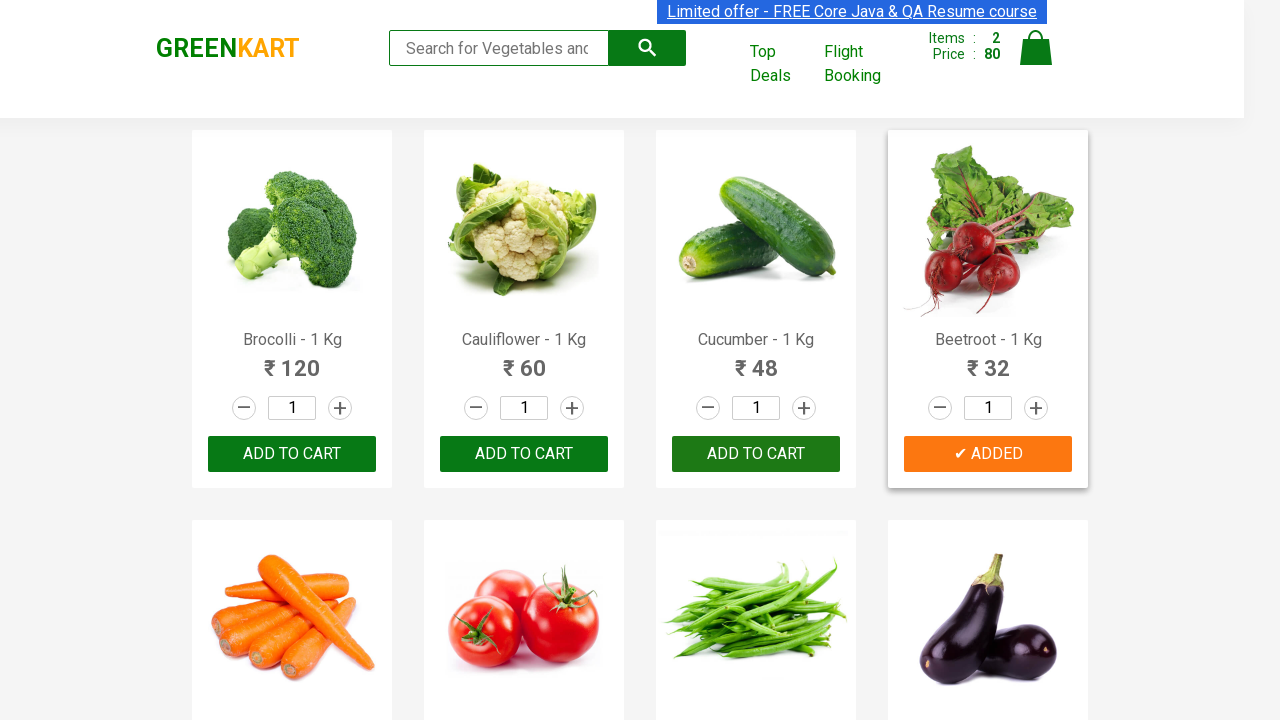